Tests checkbox functionality by clicking on two checkboxes and verifying that the second checkbox is enabled

Starting URL: https://pdbhutia.github.io/pagesforautomation/elementRepository.html

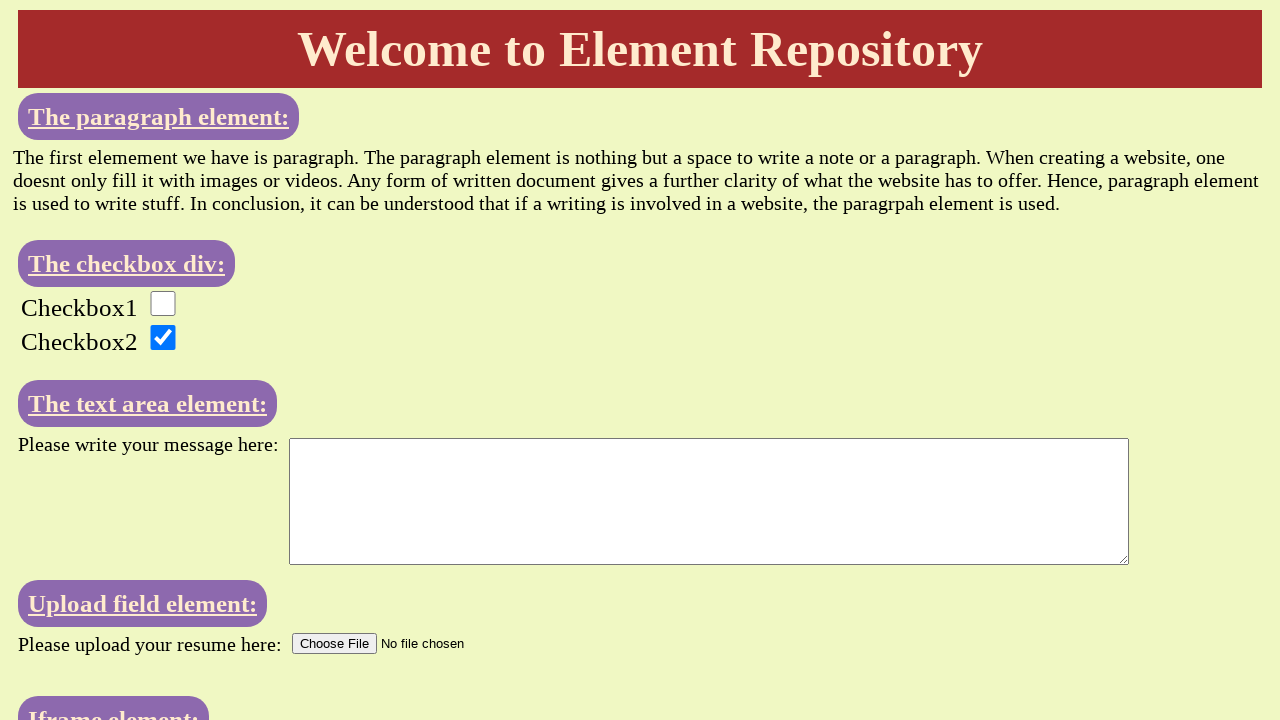

Clicked the first checkbox at (163, 304) on xpath=//input[@class='checkbox1']
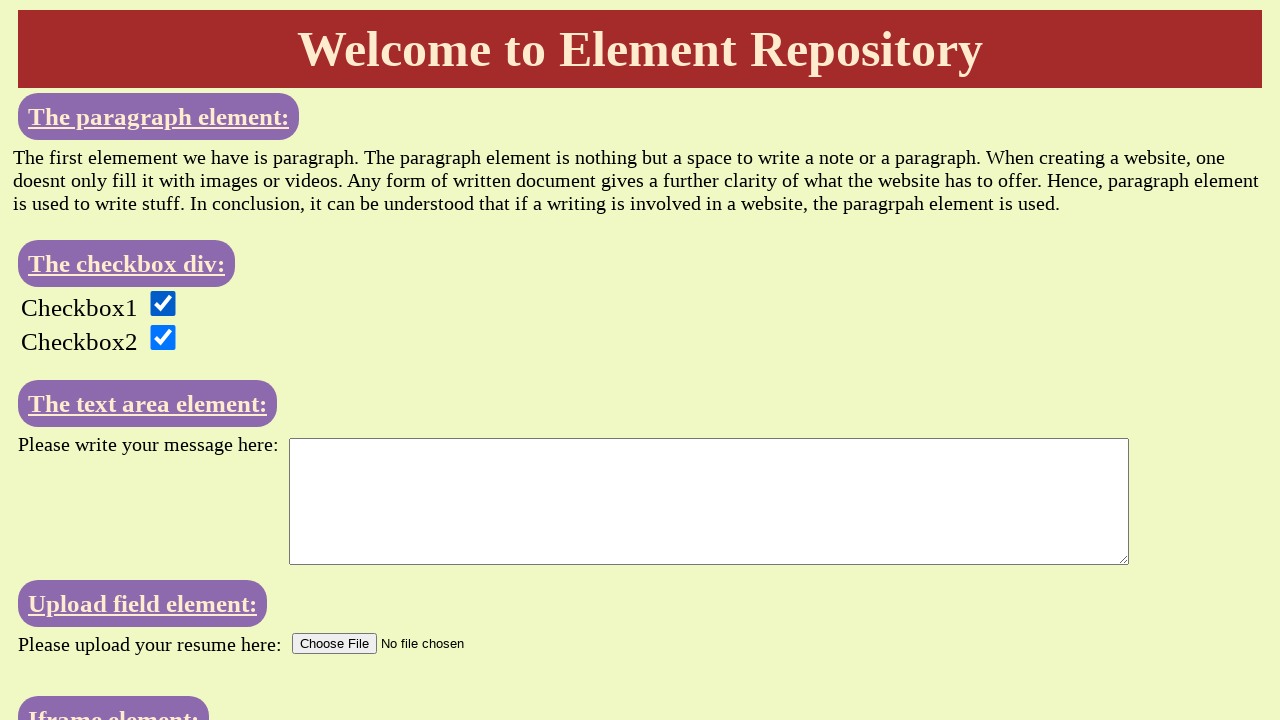

Clicked the second checkbox at (163, 338) on xpath=//input[@class='checkbox2']
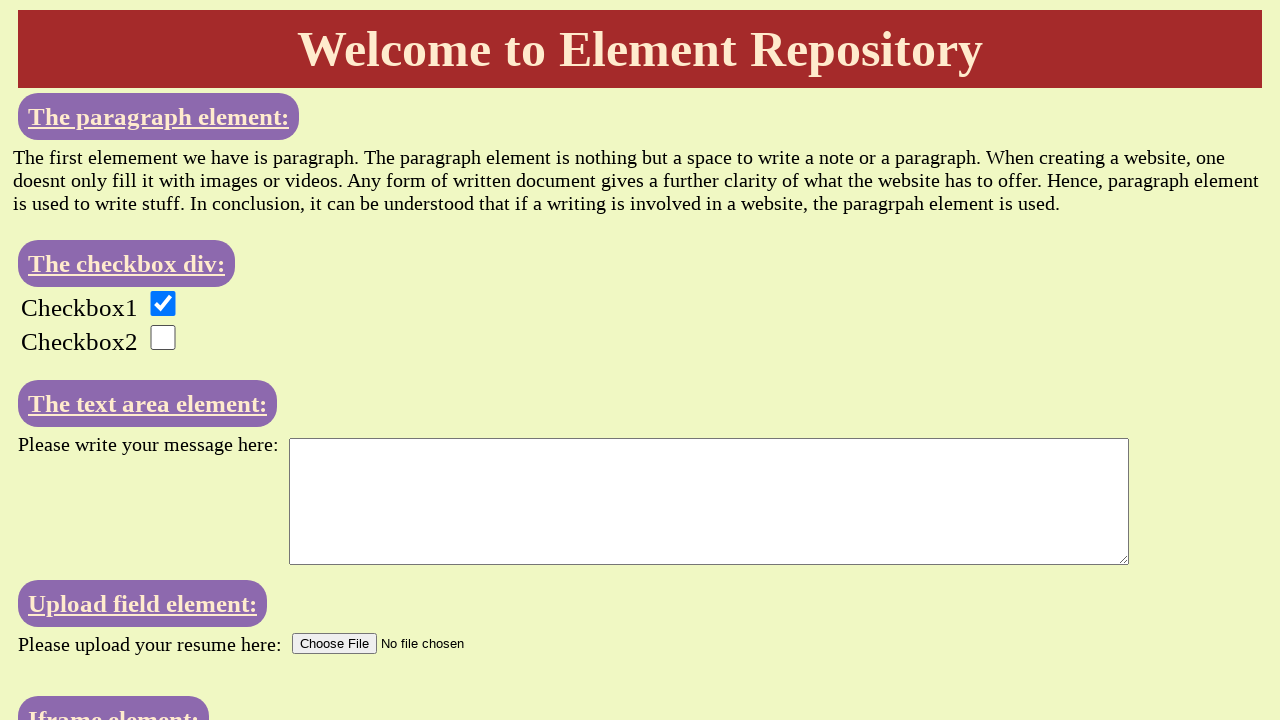

Verified that the second checkbox is enabled
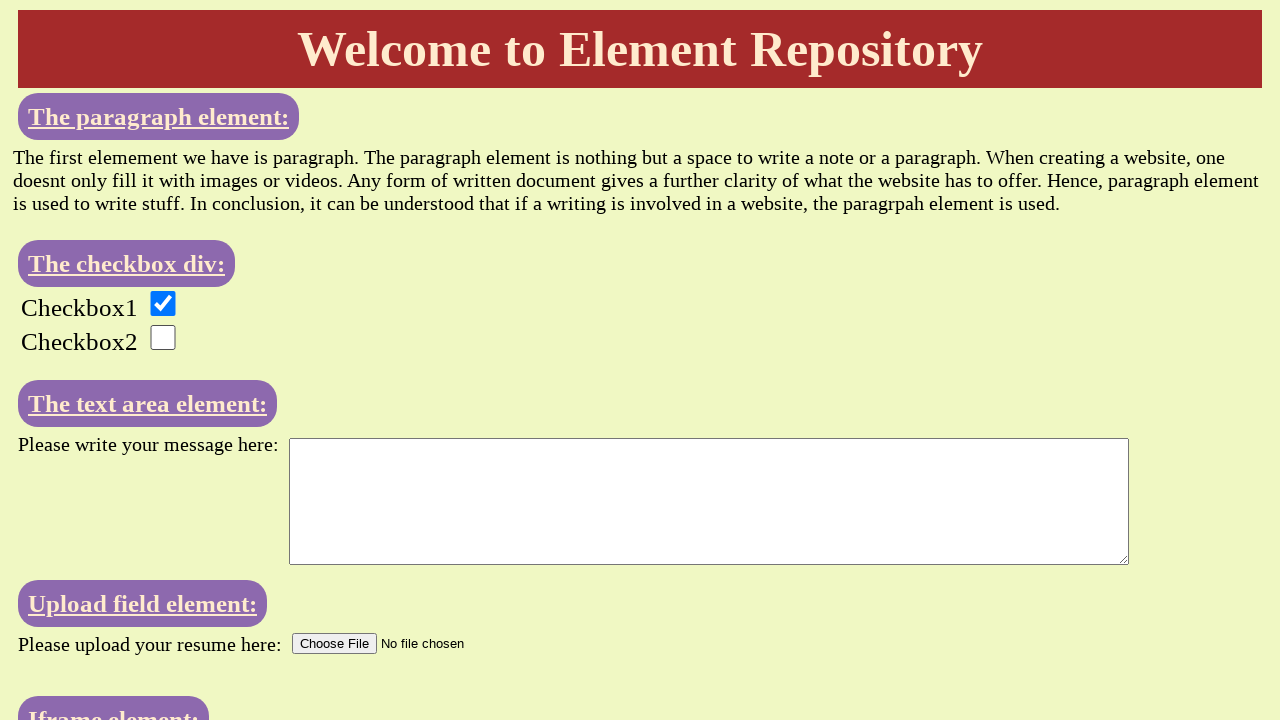

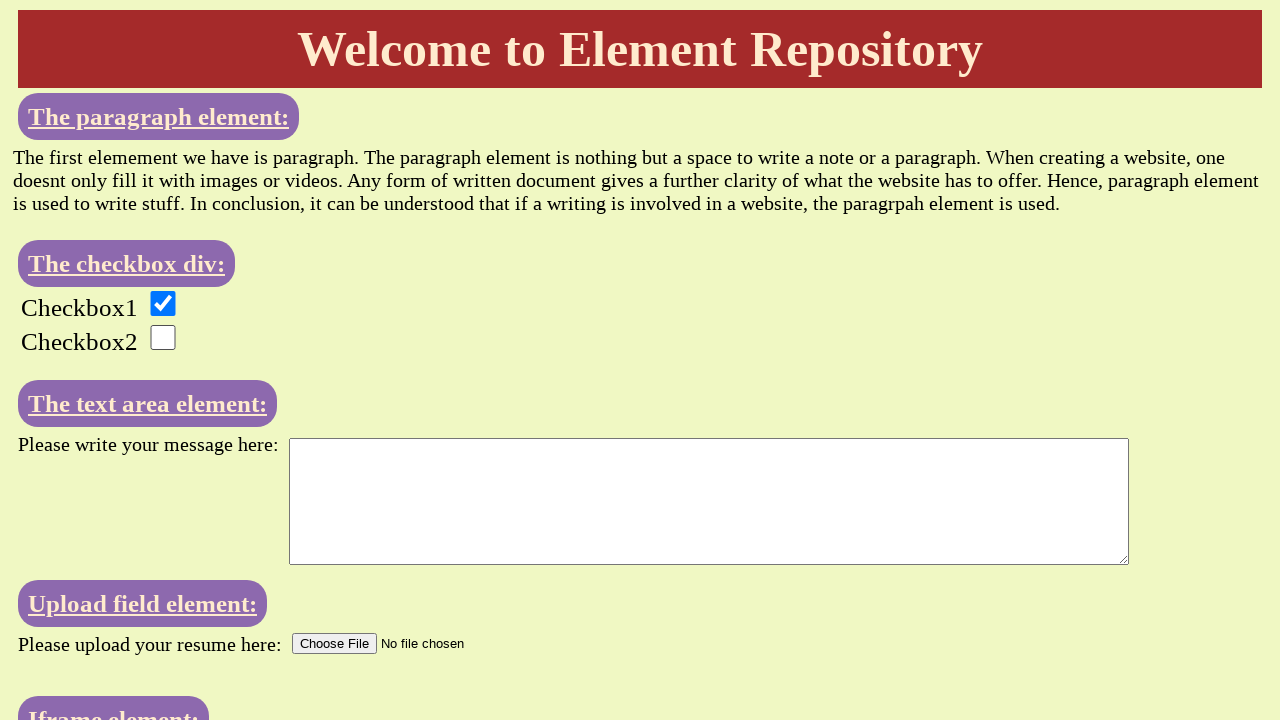